Tests file upload functionality by clicking the drag-drop upload area, triggering a file chooser, uploading a test file, and verifying the filename appears in the upload area.

Starting URL: https://the-internet.herokuapp.com/upload

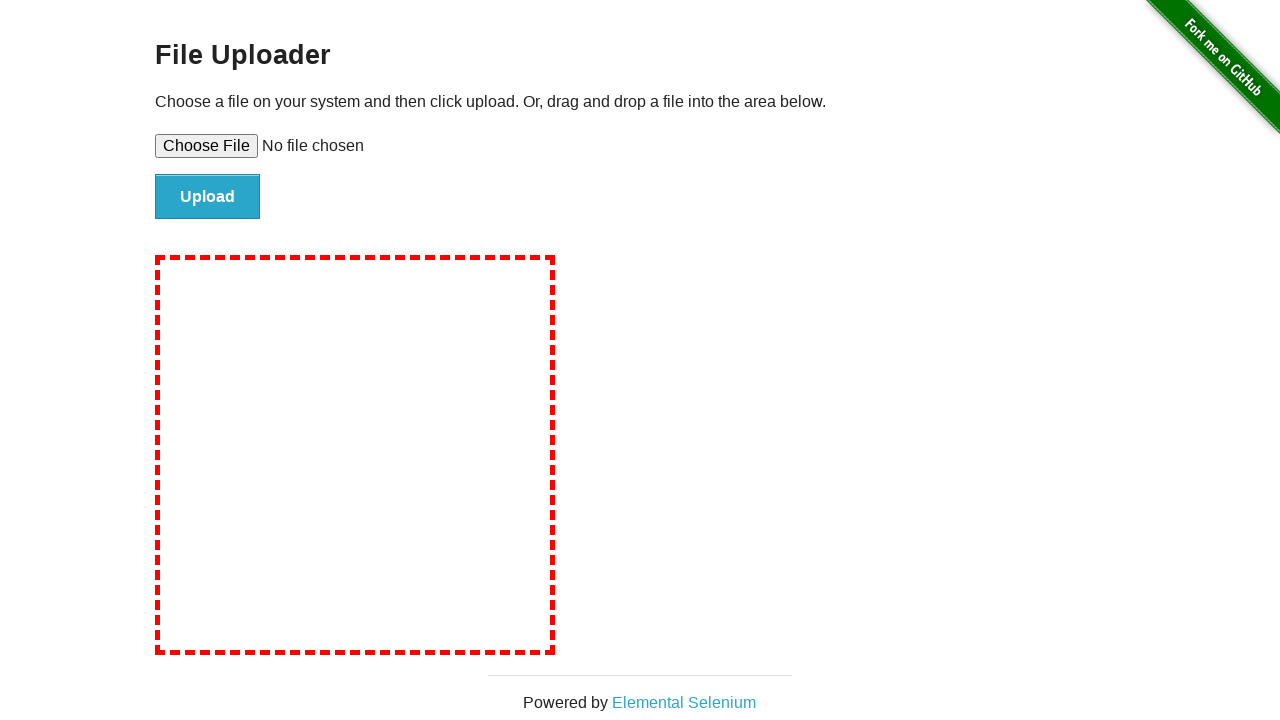

Created temporary directory for test file
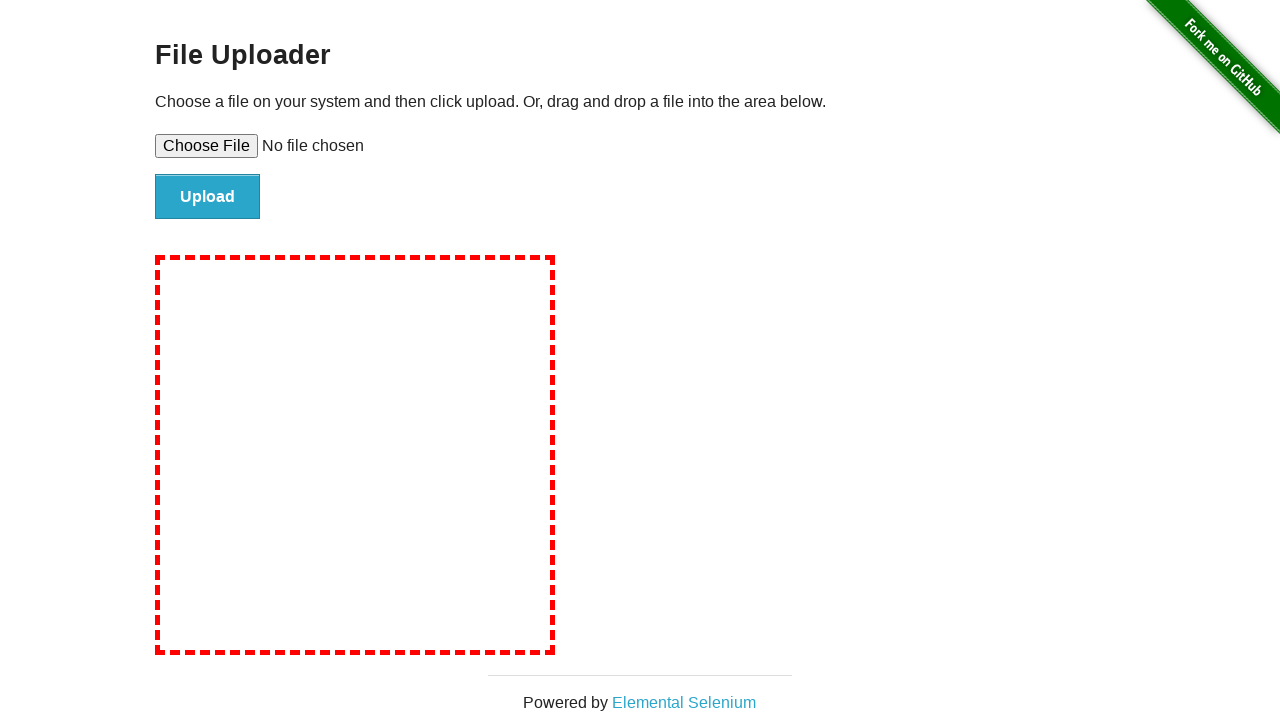

Created test JPEG file at temporary location
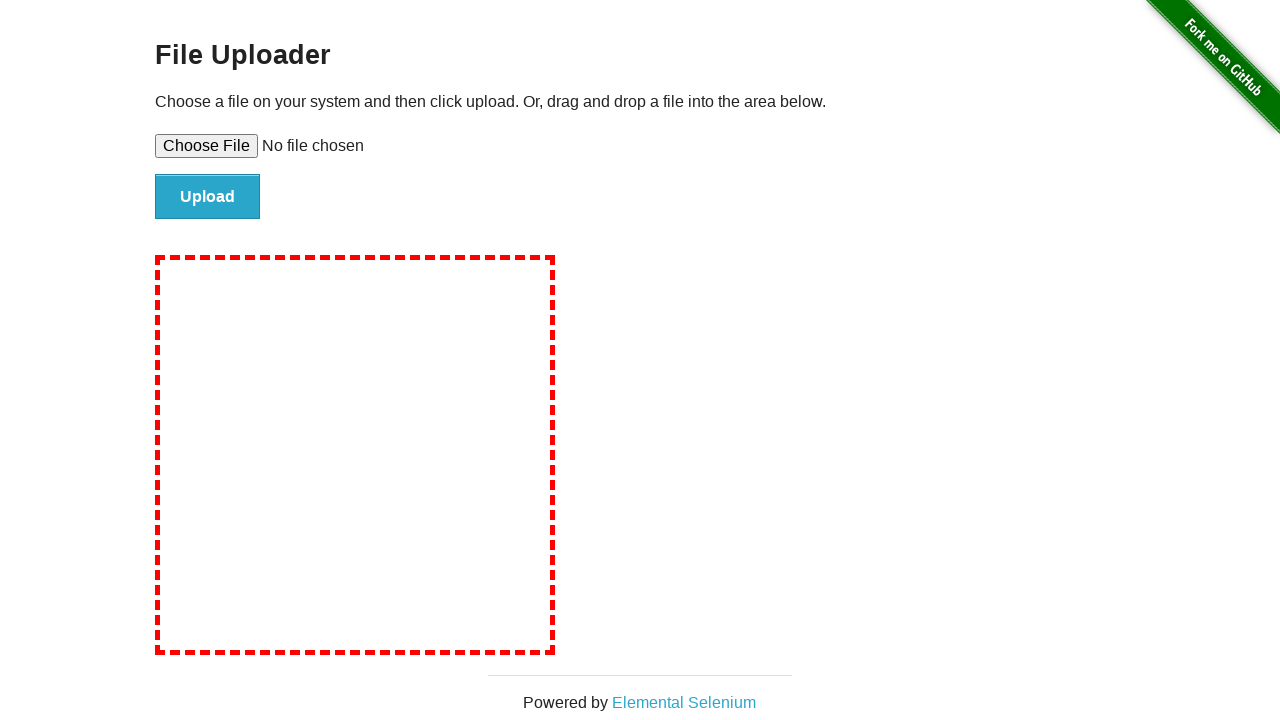

Clicked drag-drop upload area and triggered file chooser at (355, 455) on #drag-drop-upload
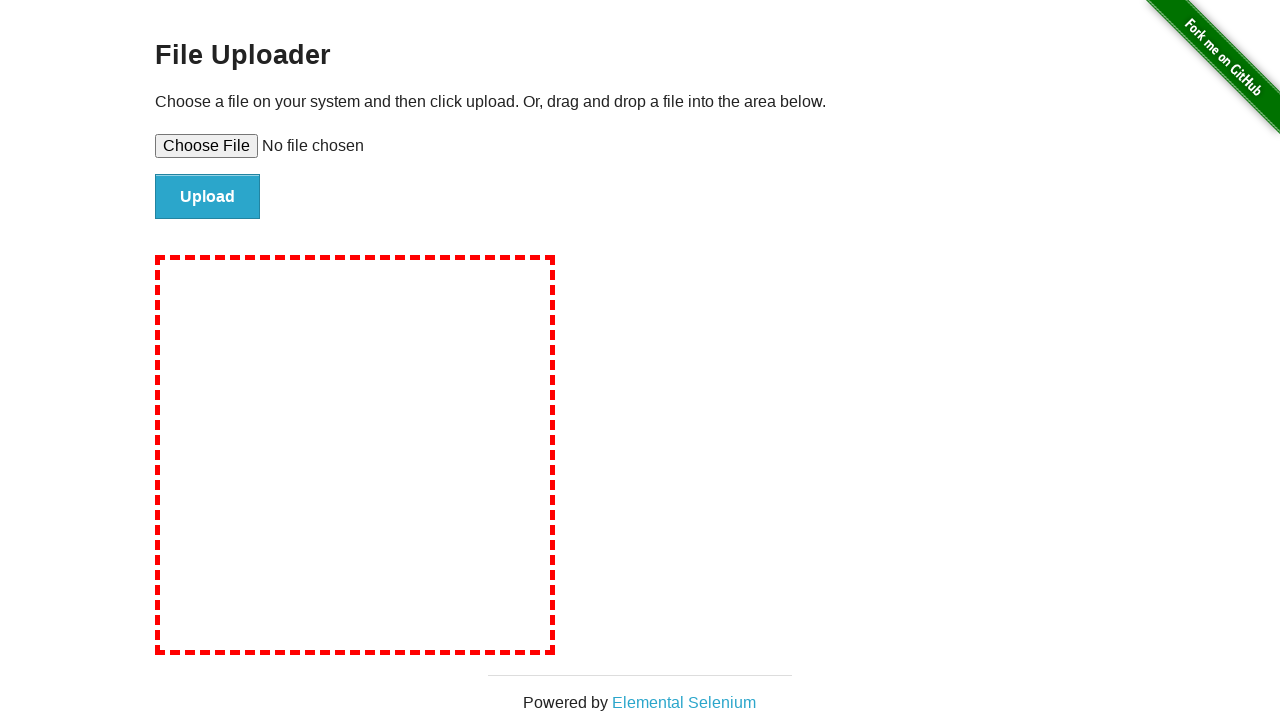

File chooser dialog appeared
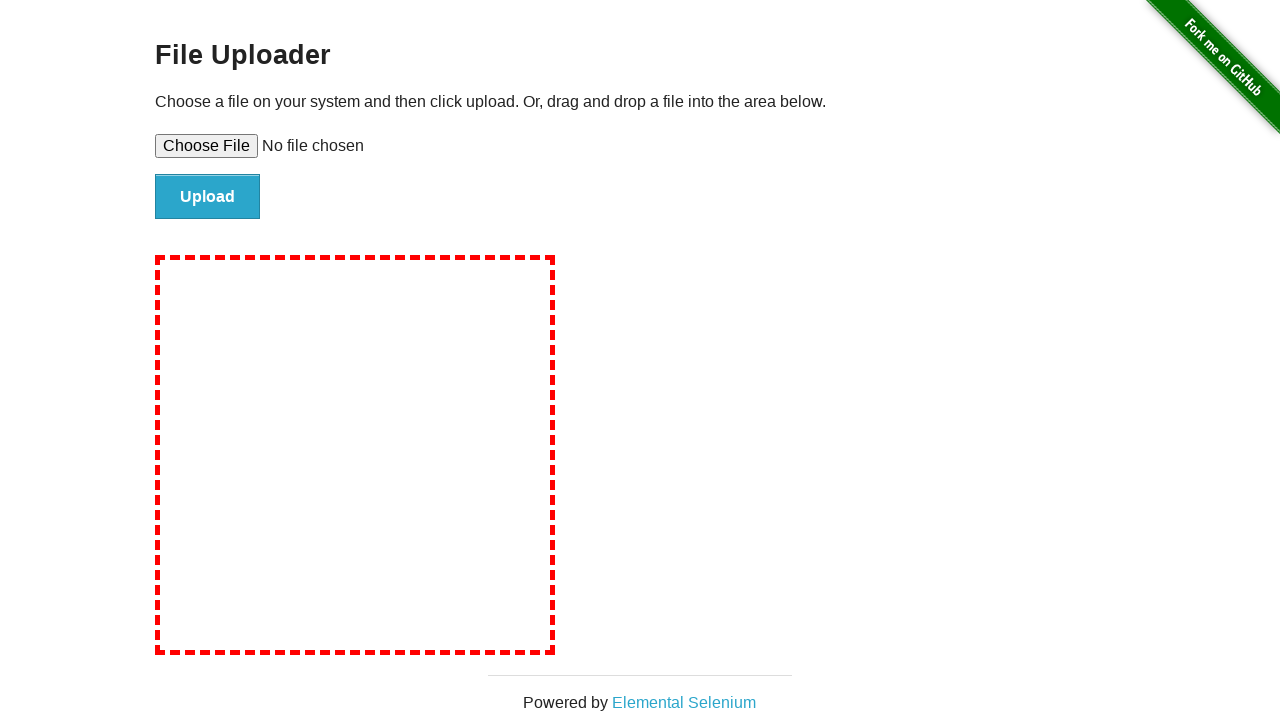

Selected and uploaded test_upload_image.jpg file
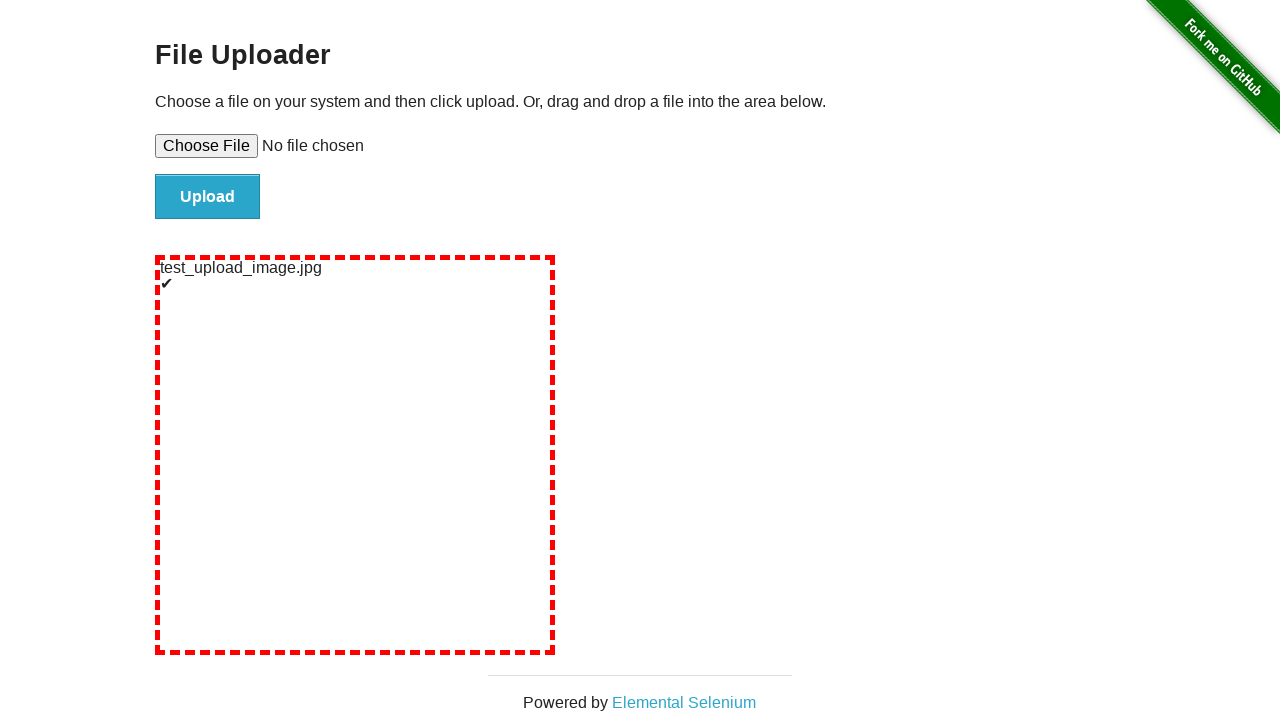

Verified filename 'test_upload_image.jpg' appears in upload area
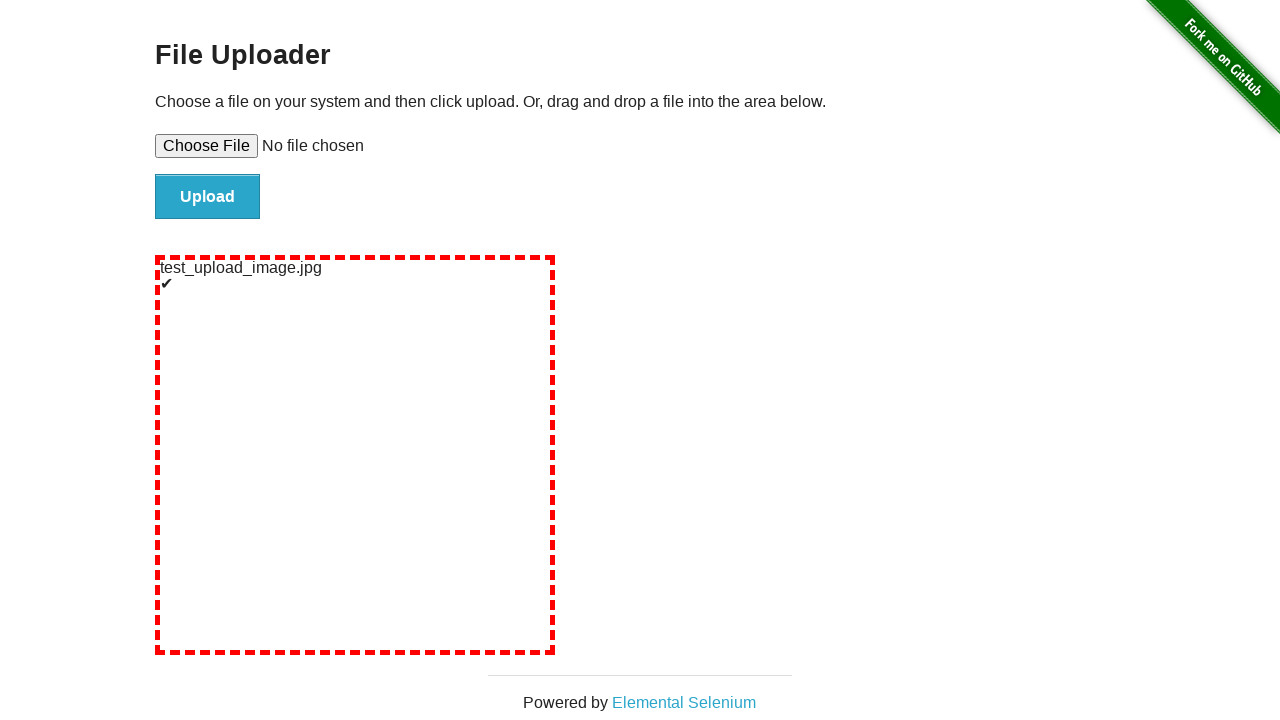

Removed temporary test file
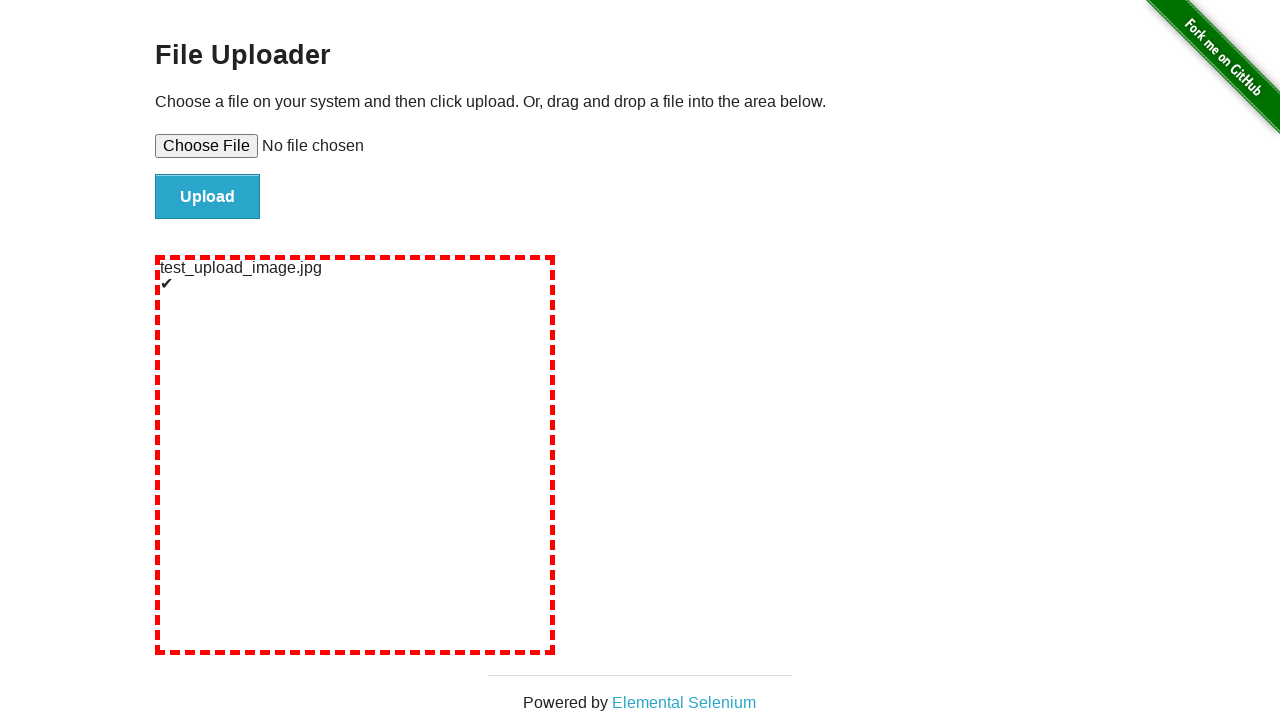

Removed temporary directory
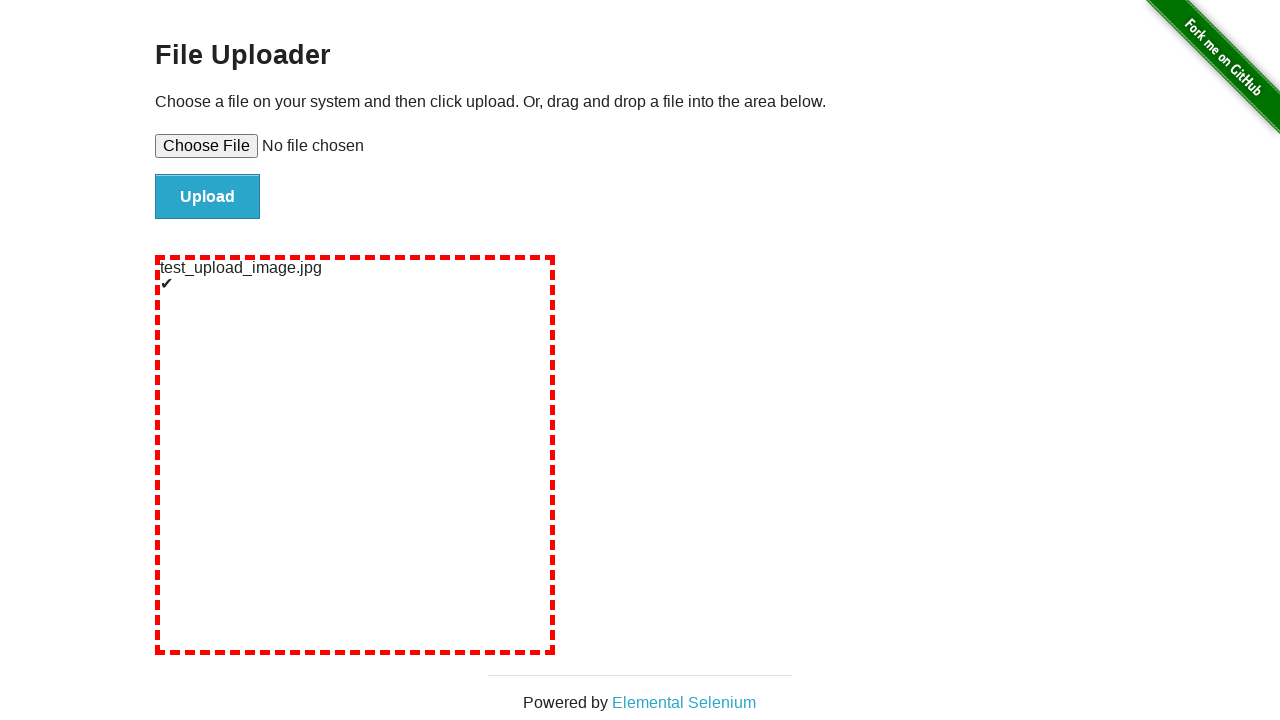

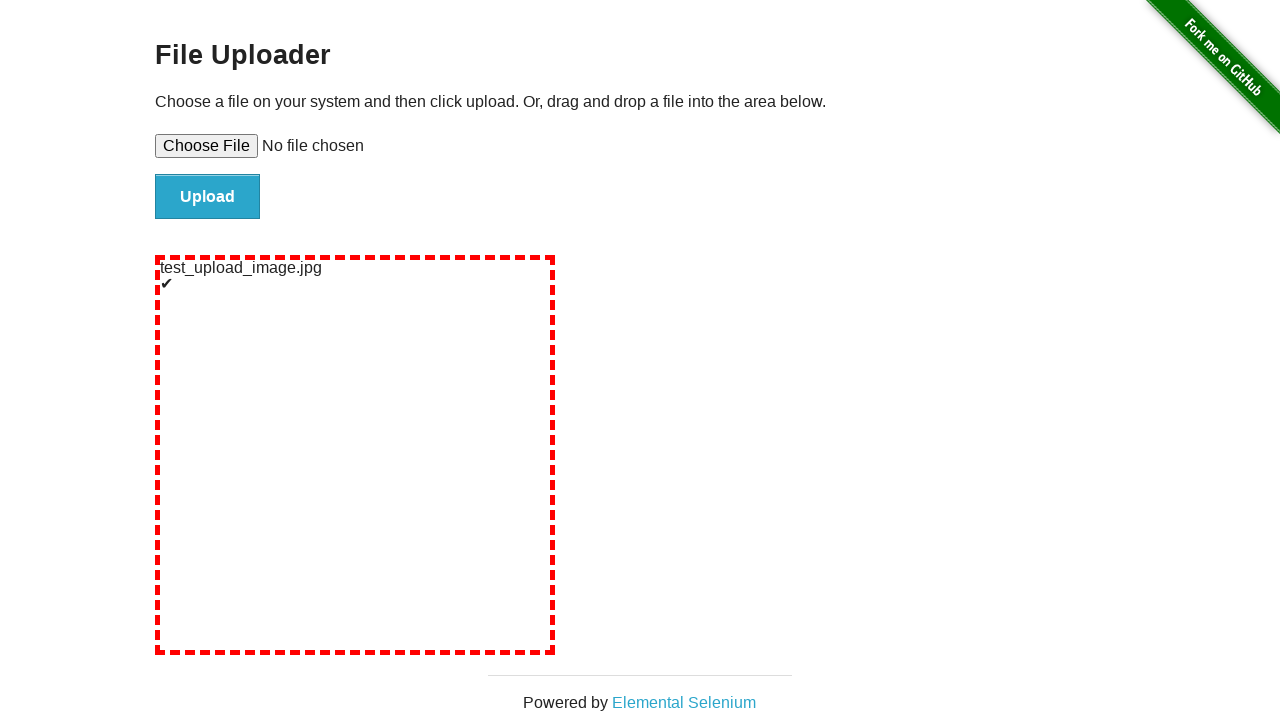